Navigates to a webpage designed to demonstrate broken links and verifies that link elements are present on the page

Starting URL: http://www.deadlinkcity.com/

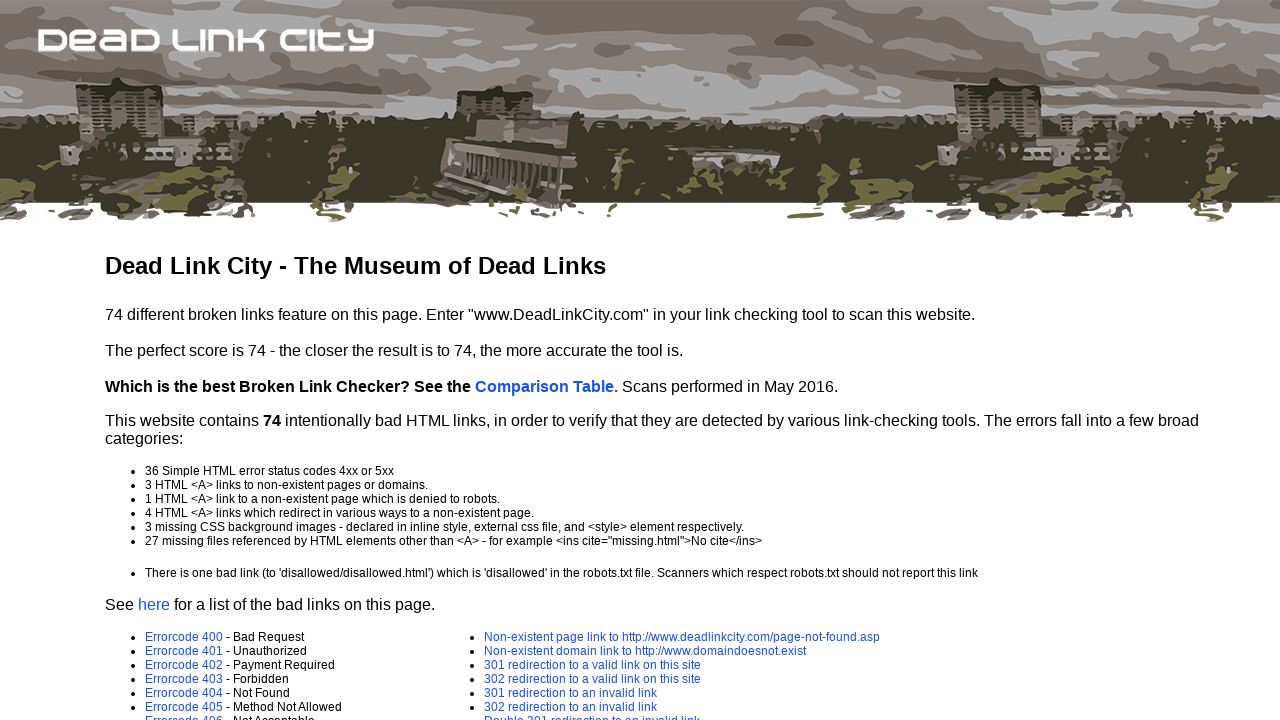

Set viewport size to 1920x1080
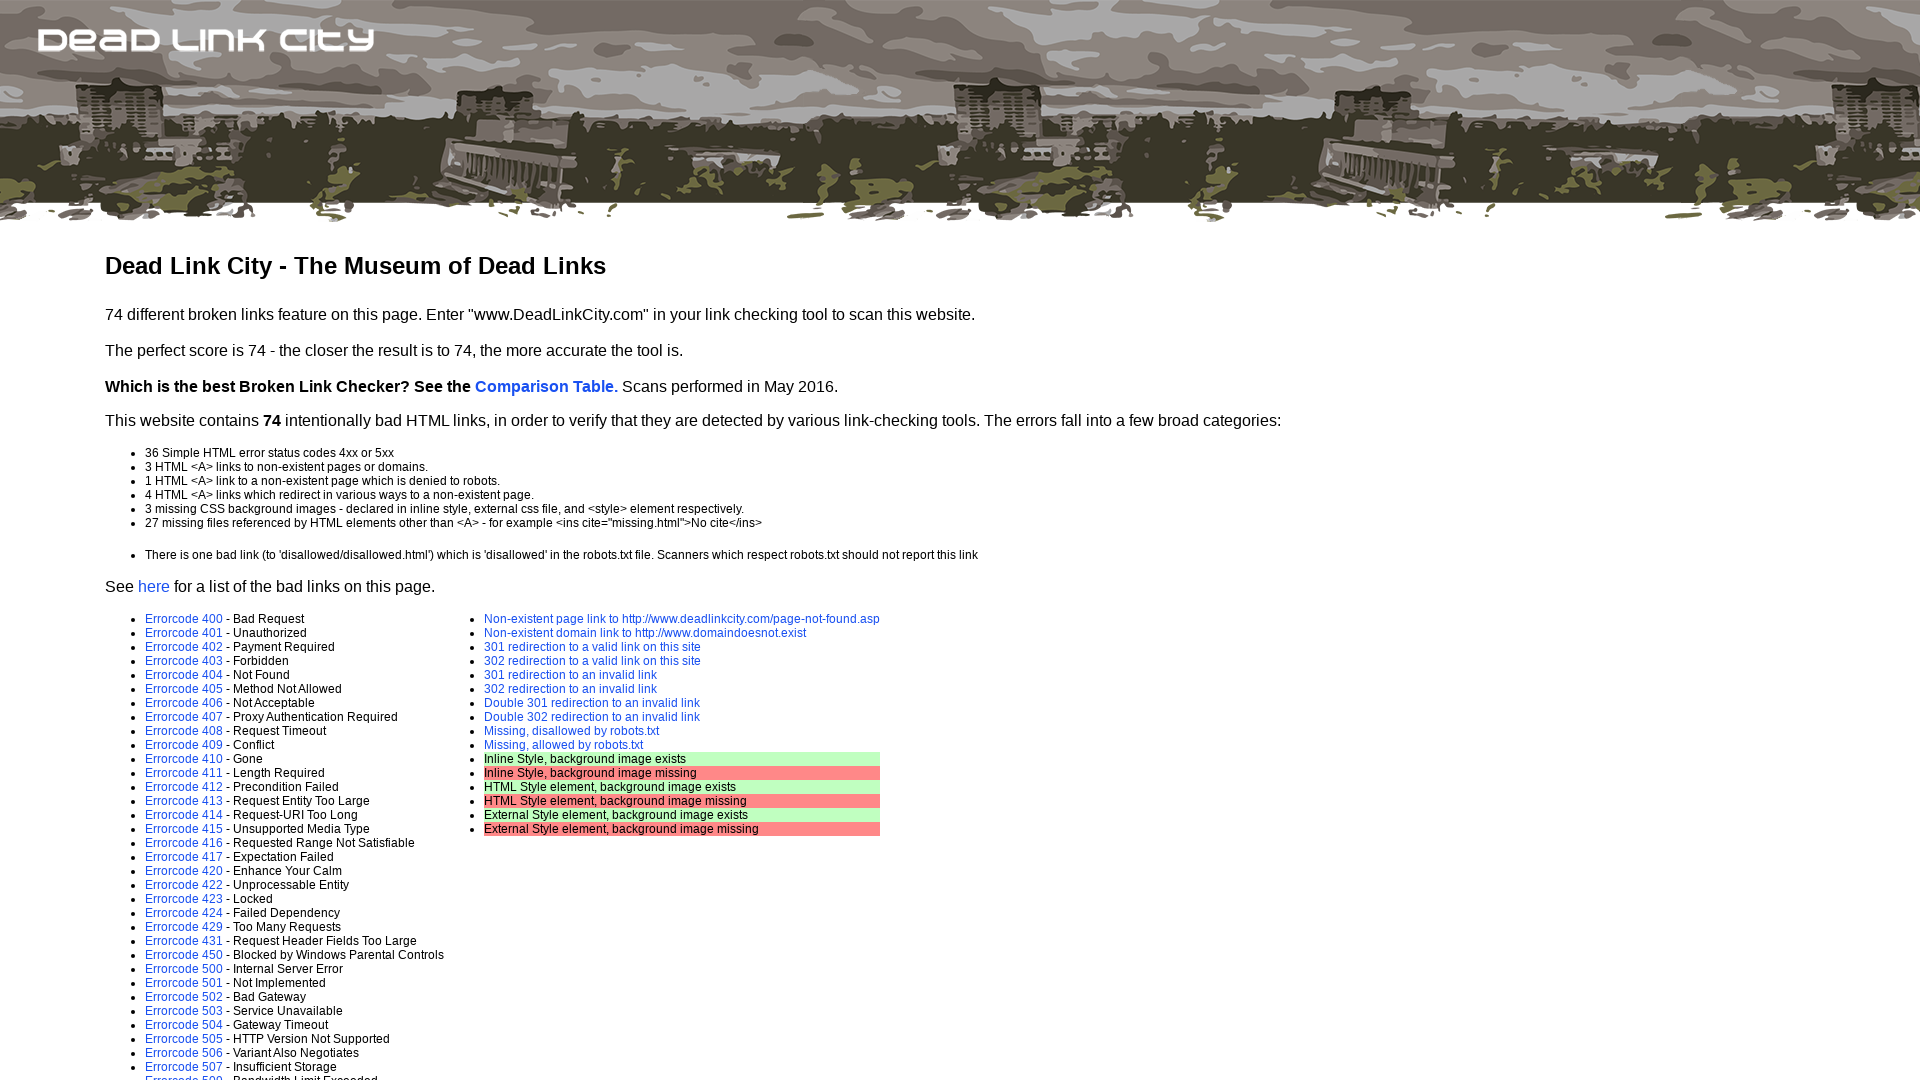

Waited for link elements to be present on the page
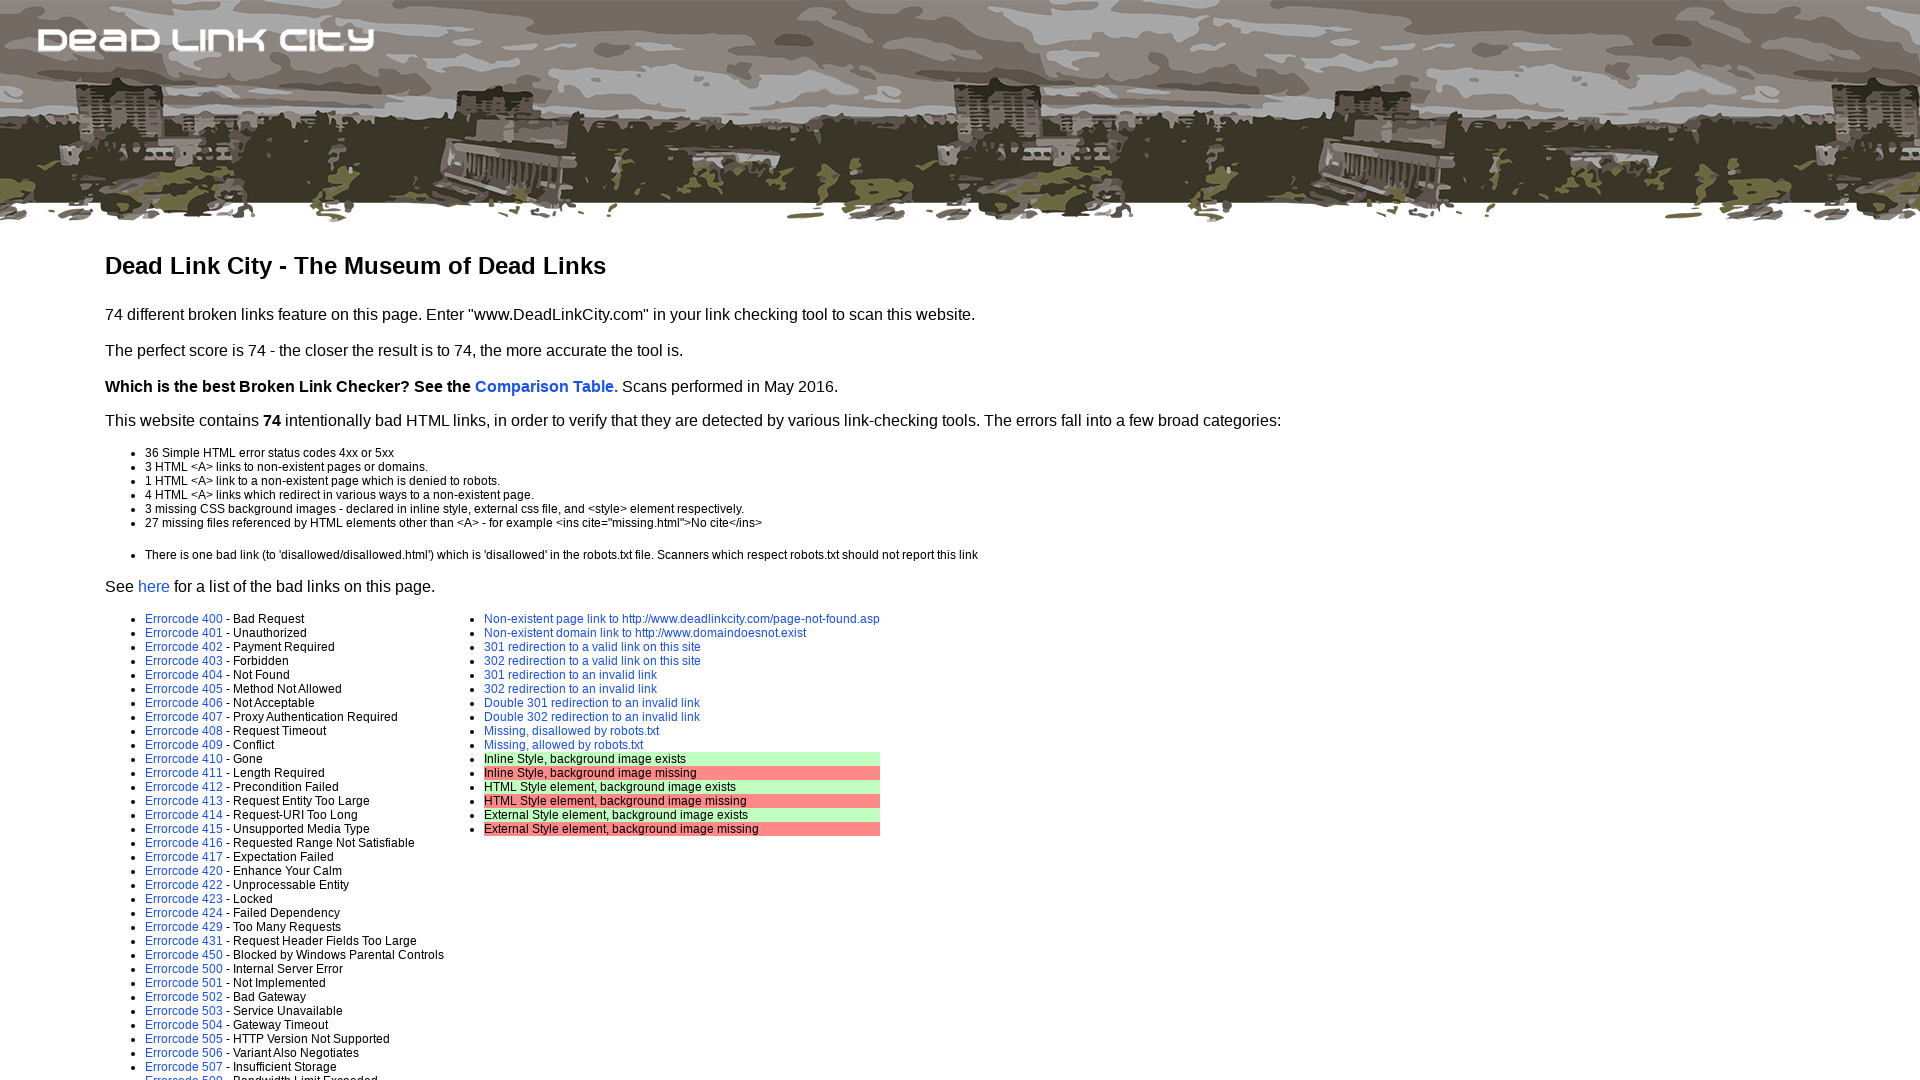

Retrieved all link elements from page (found 48 links)
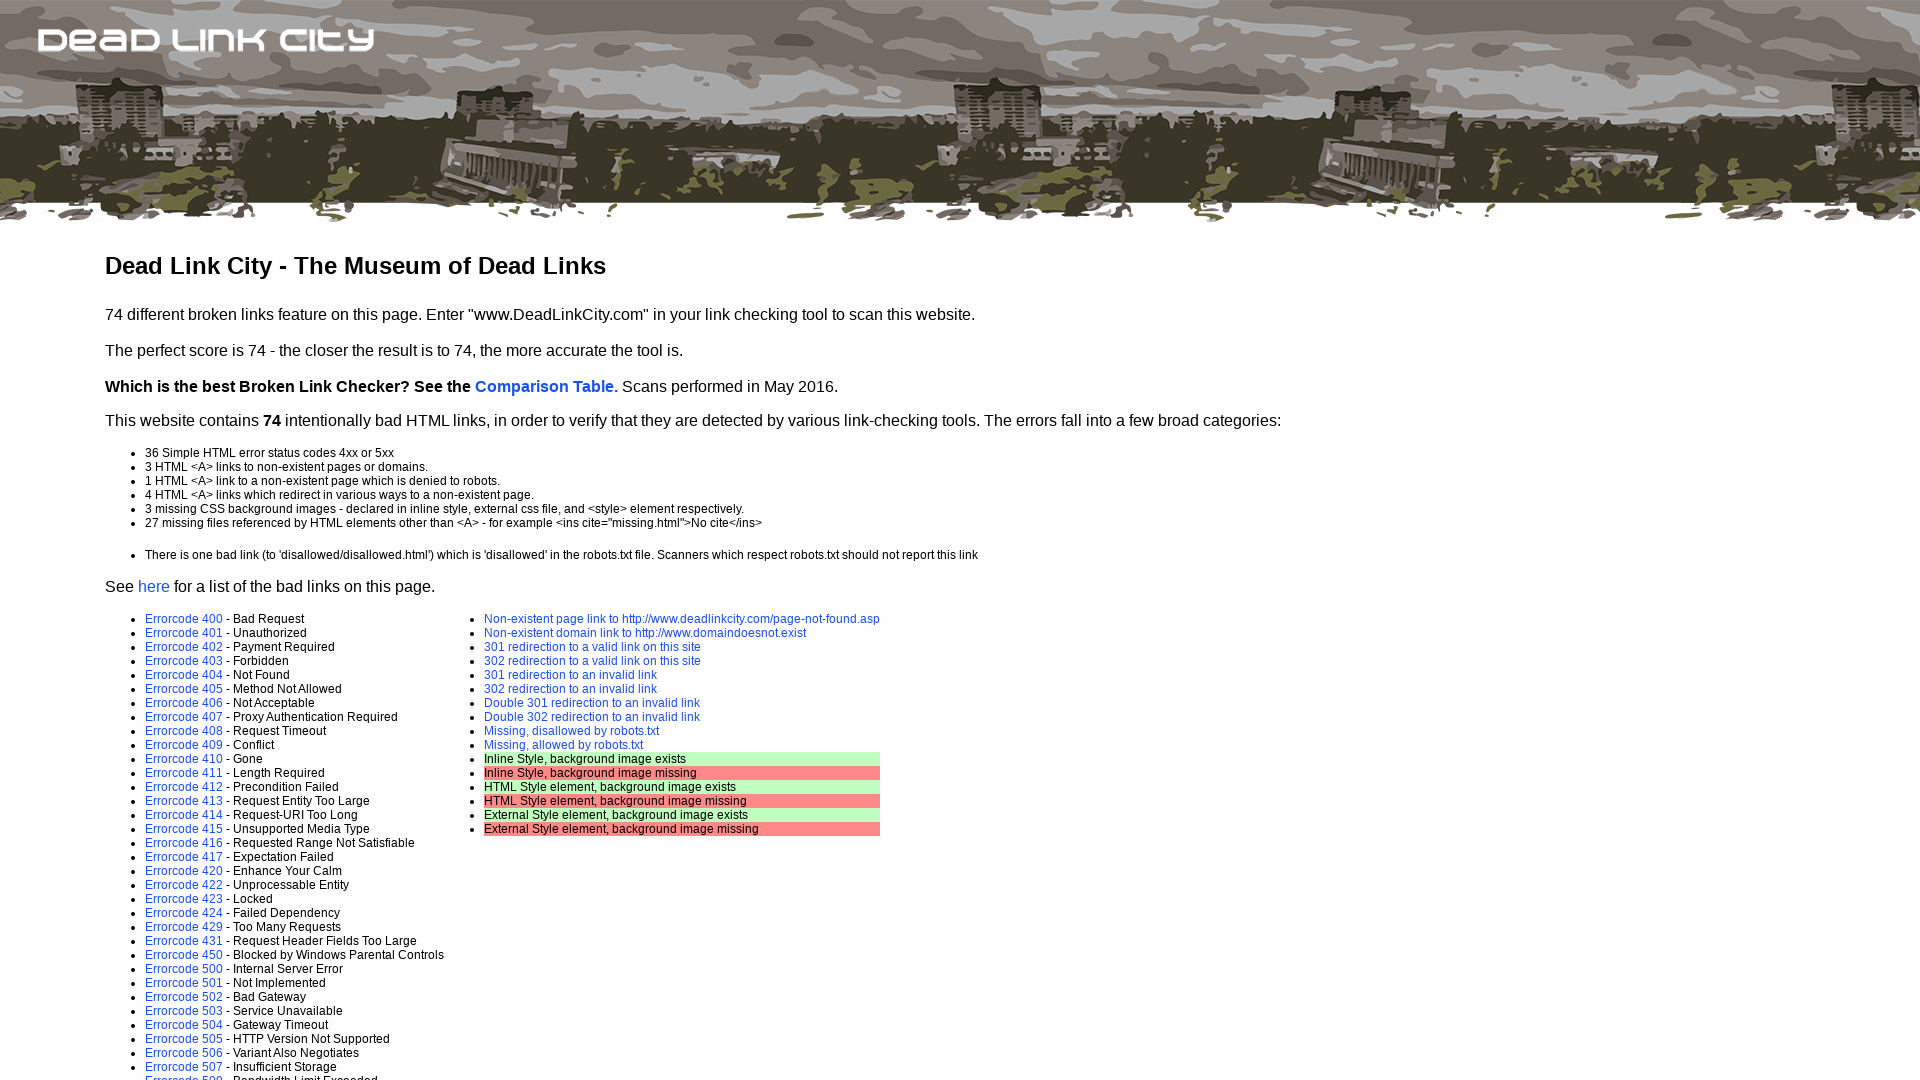

Clicked on the first visible link with href attribute at (546, 386) on a[href] >> nth=0
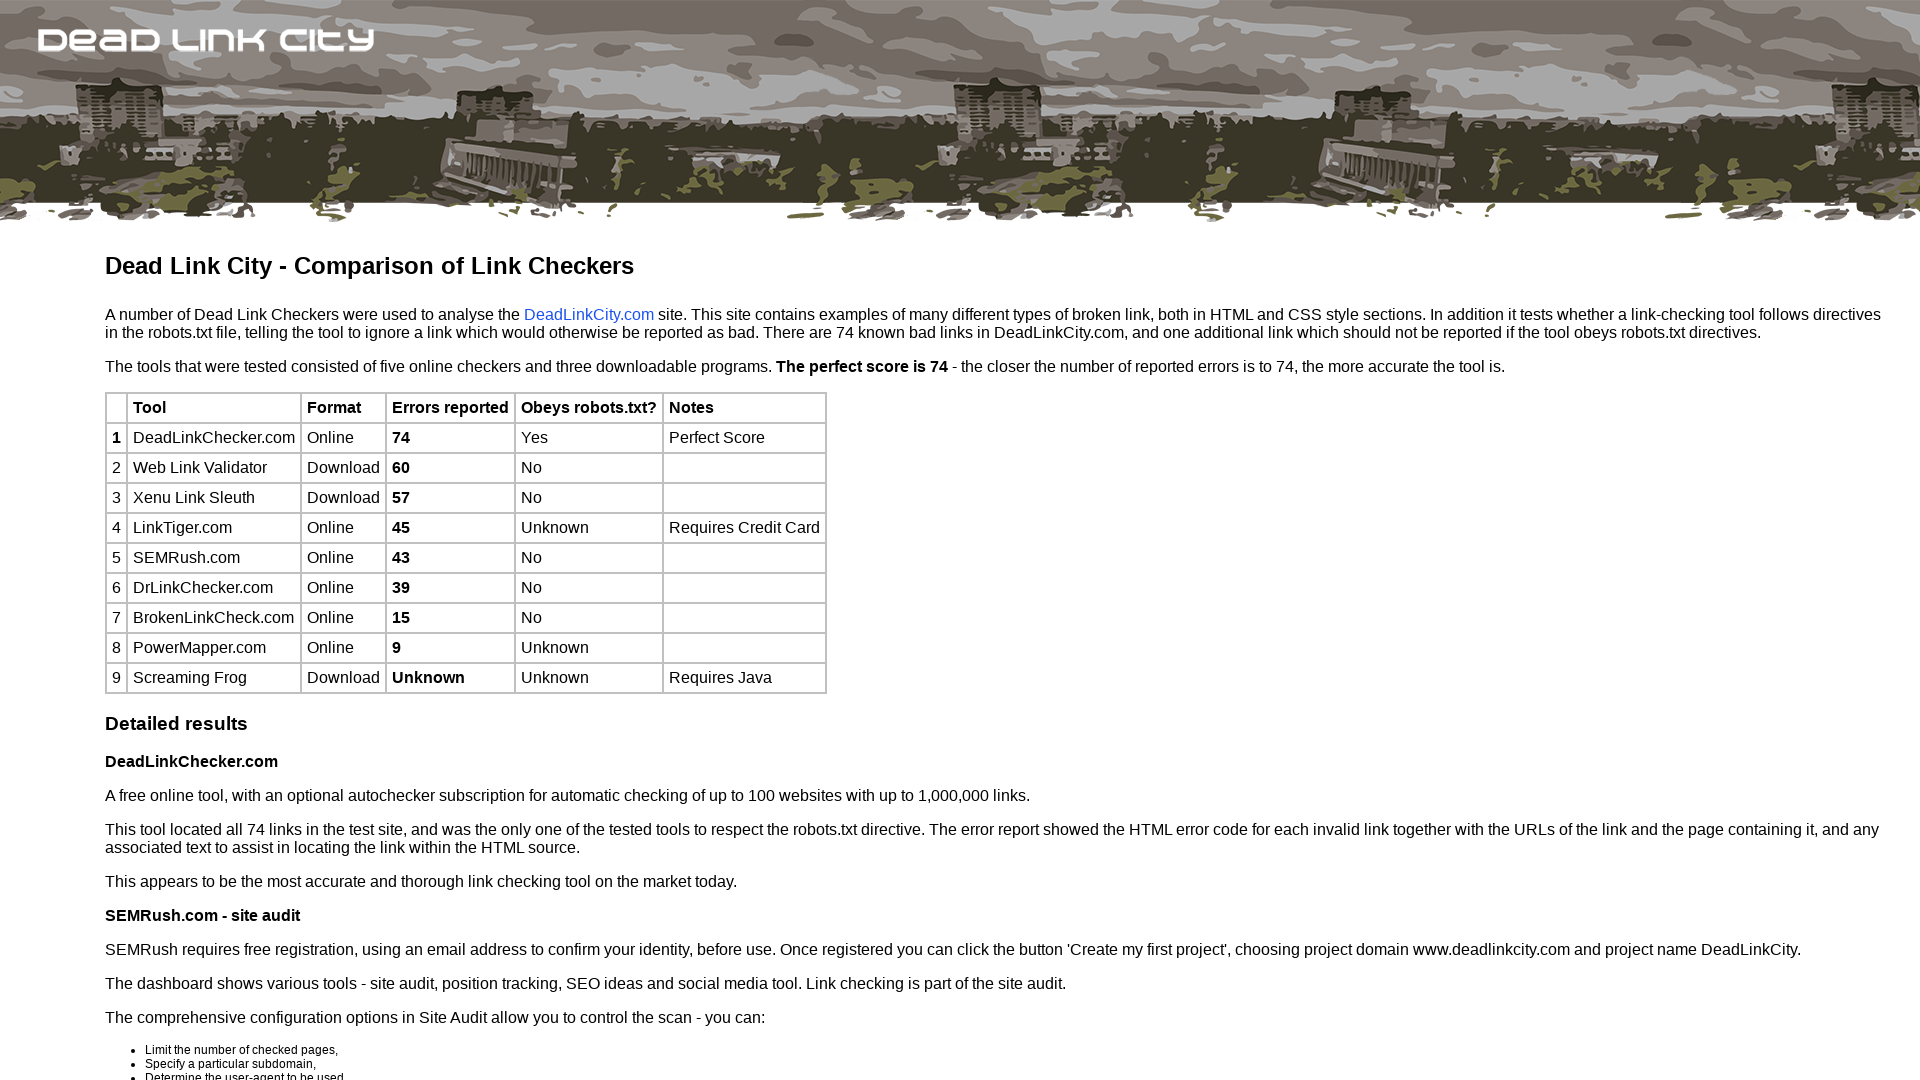

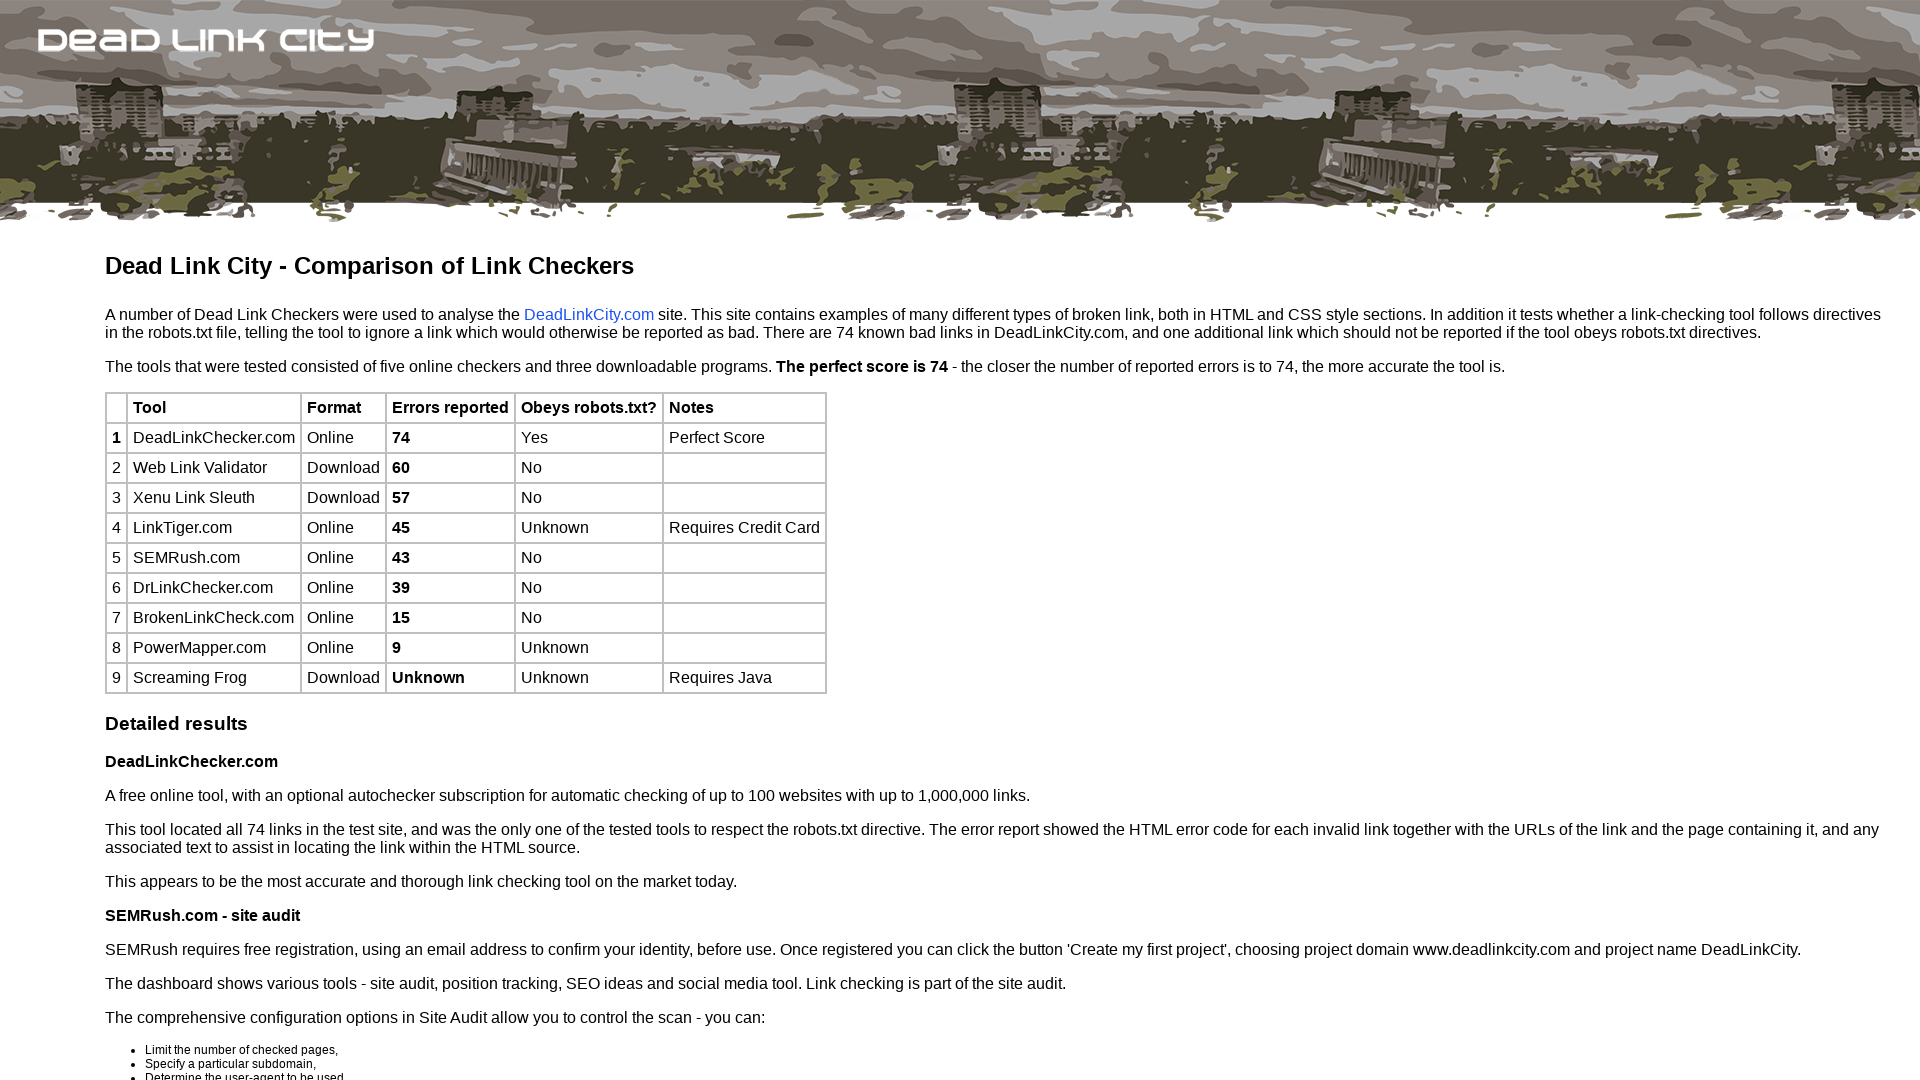